Tests multi-select listbox functionality by selecting and deselecting multiple options using different methods

Starting URL: https://omayo.blogspot.com/

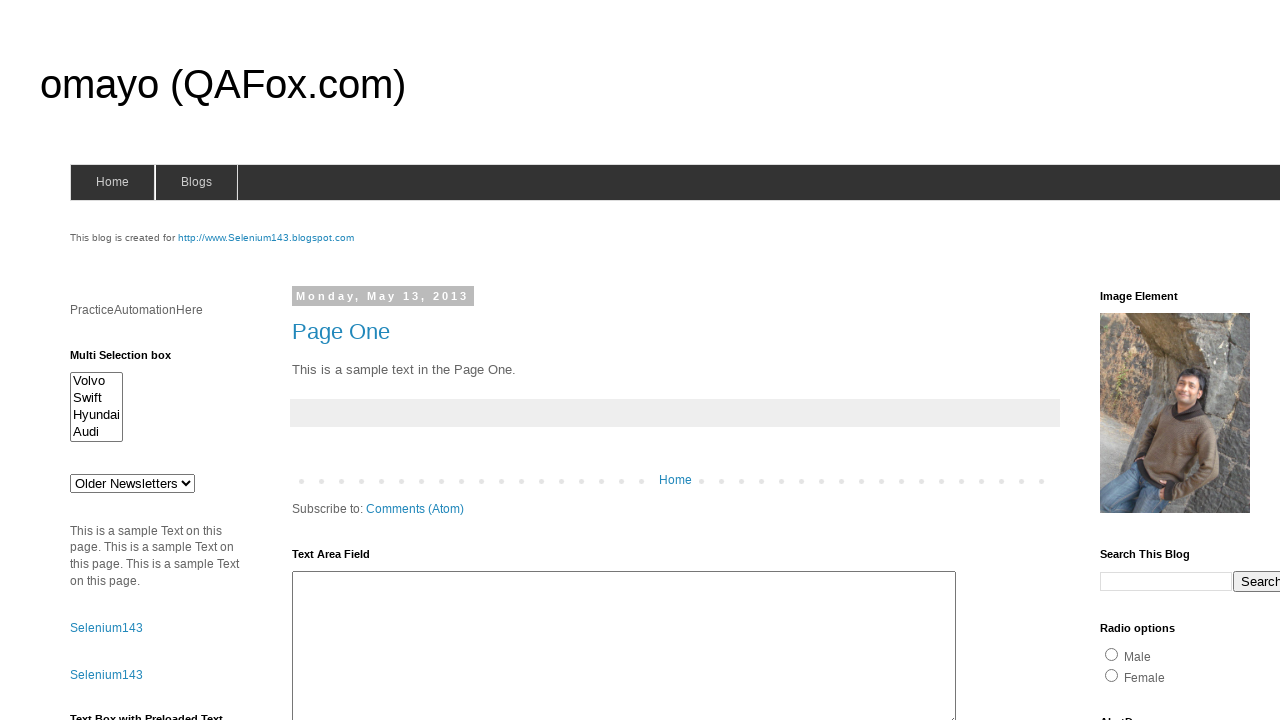

Located multi-select element with ID 'multiselect1'
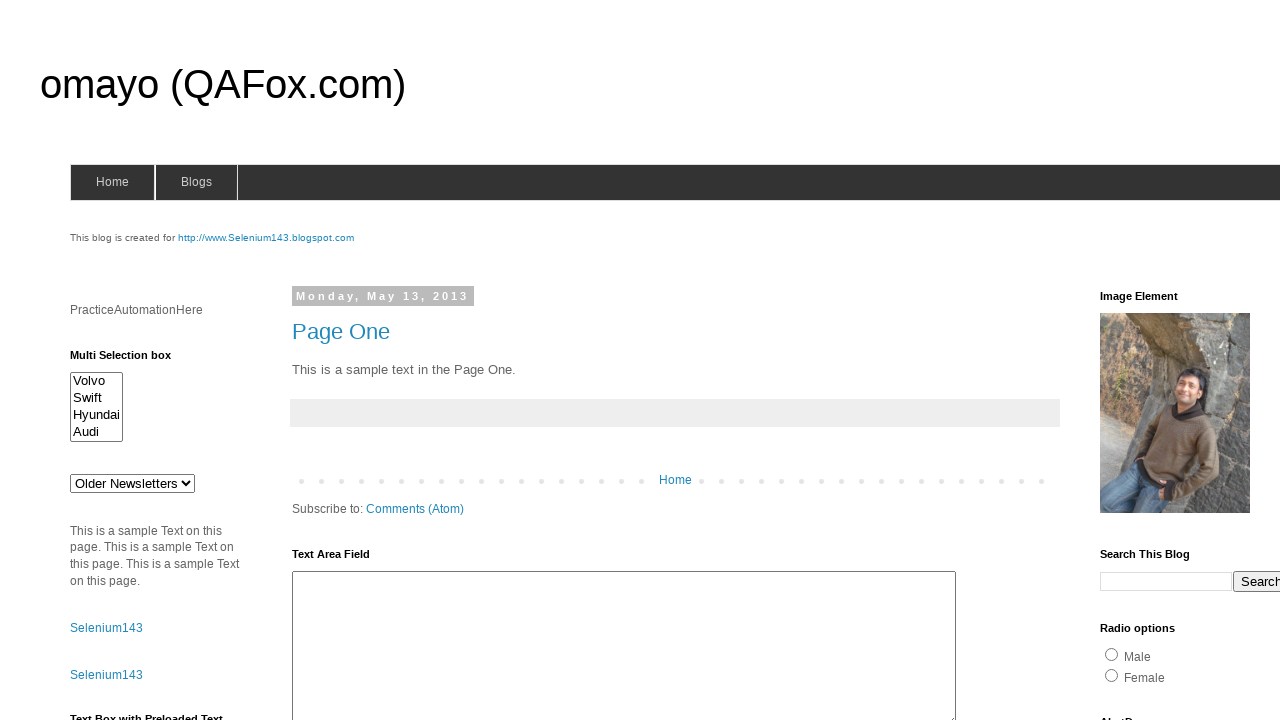

Selected option 'Audi' by visible text on #multiselect1
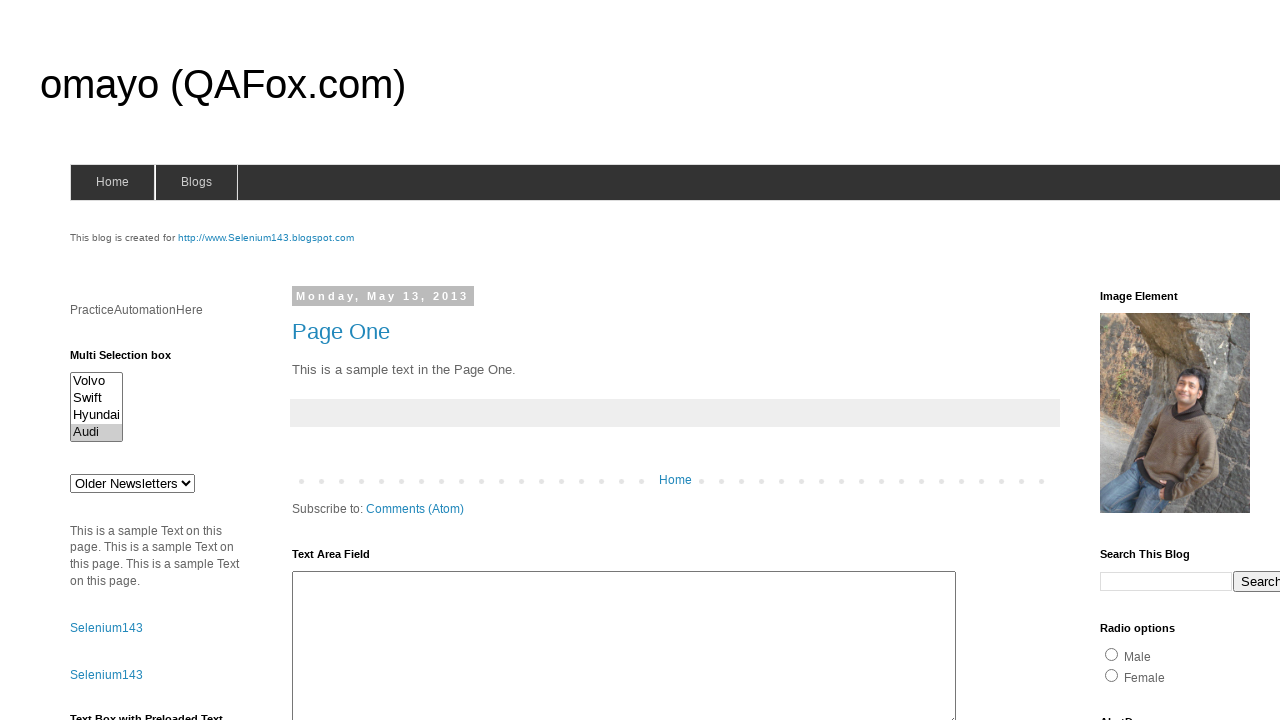

Selected option at index 0 (Volvo) on #multiselect1
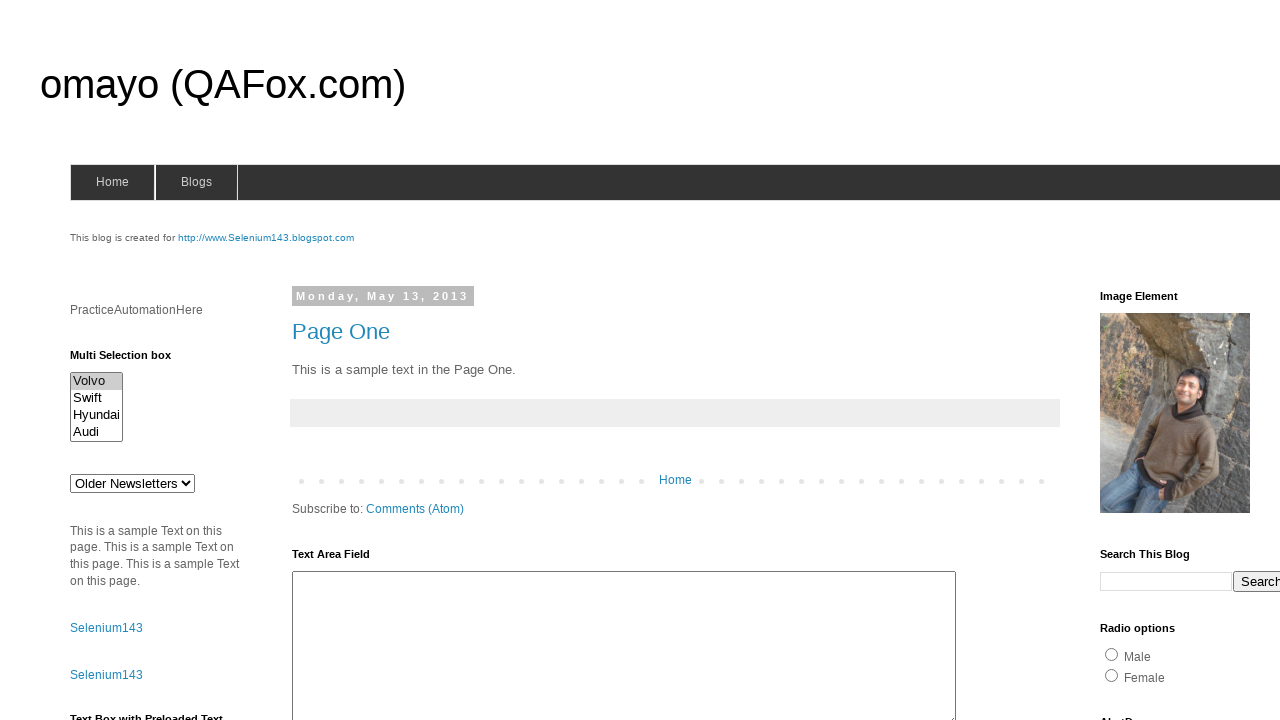

Selected option with value 'swiftx' on #multiselect1
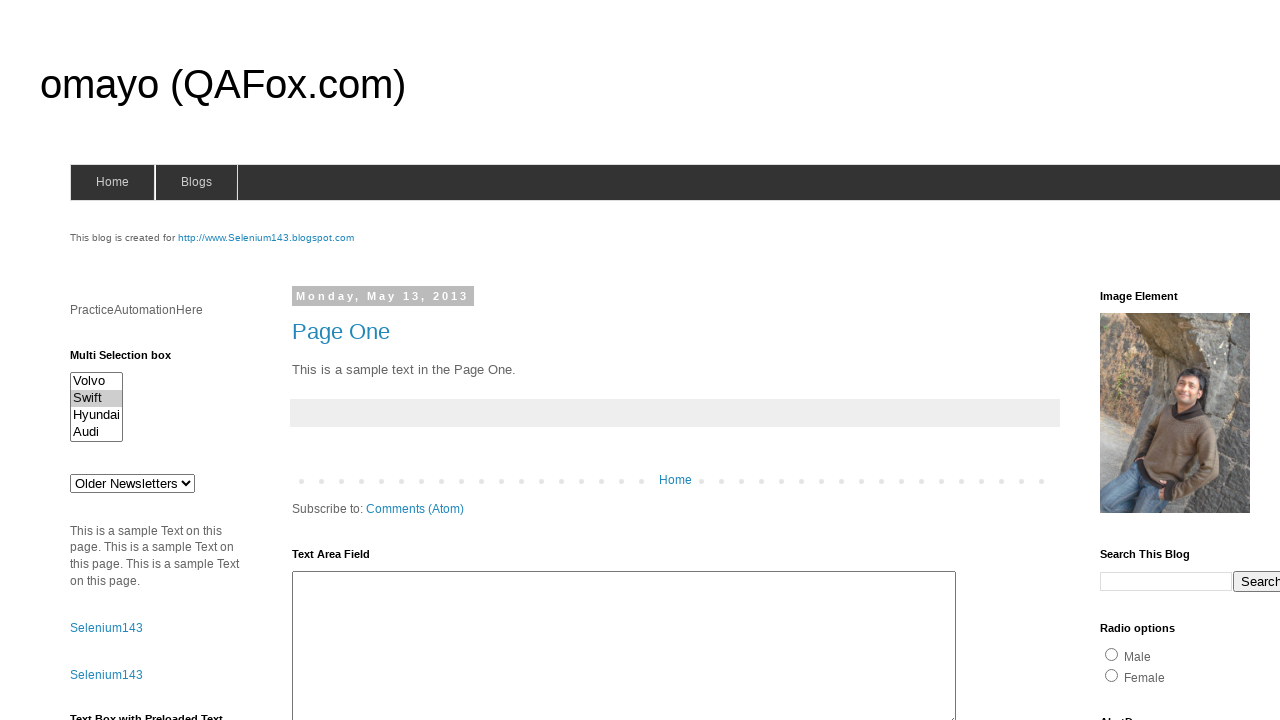

Deselected Volvo by index and Audi by value using JavaScript
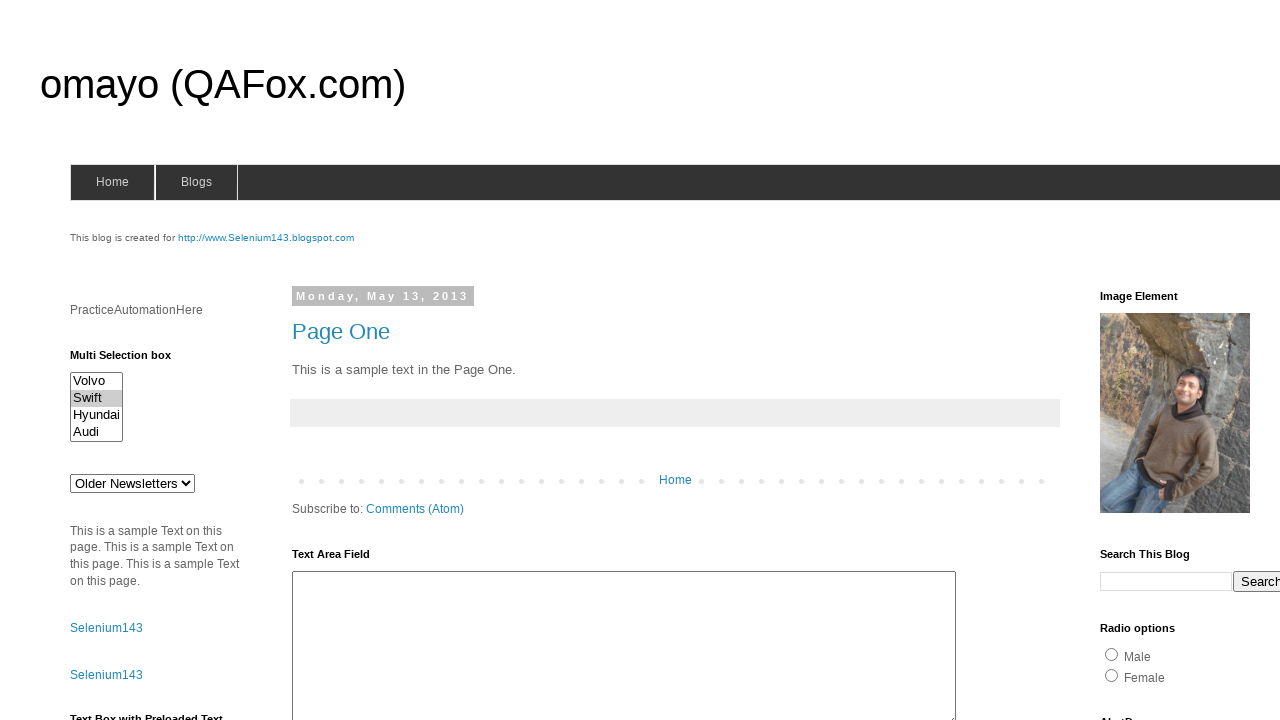

Deselected all options in the multi-select element
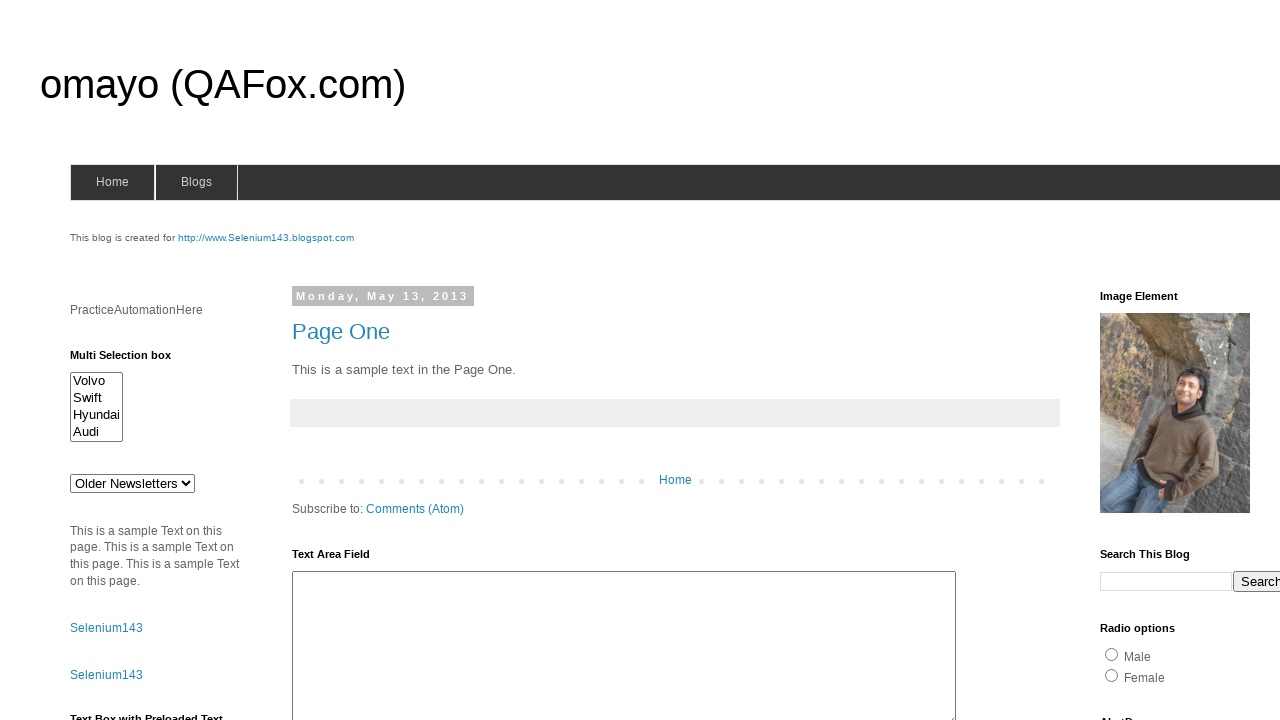

Re-selected option 'Audi' by visible text on #multiselect1
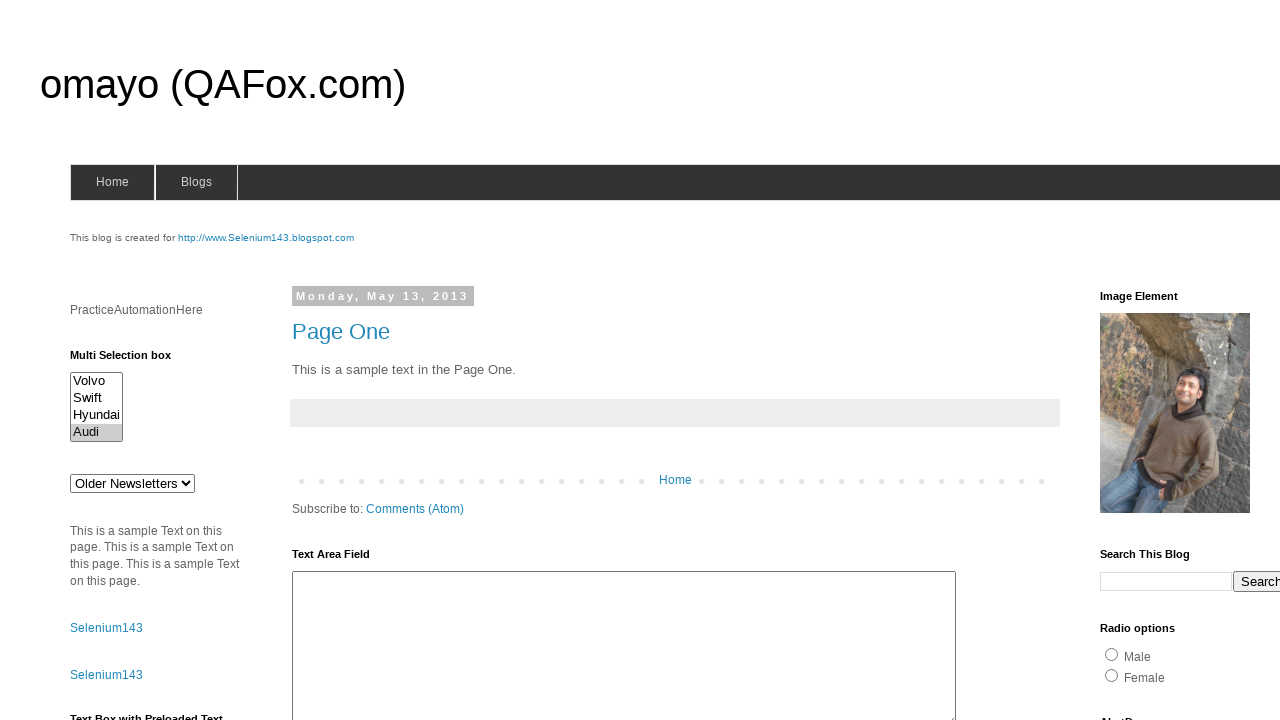

Re-selected option at index 0 (Volvo) on #multiselect1
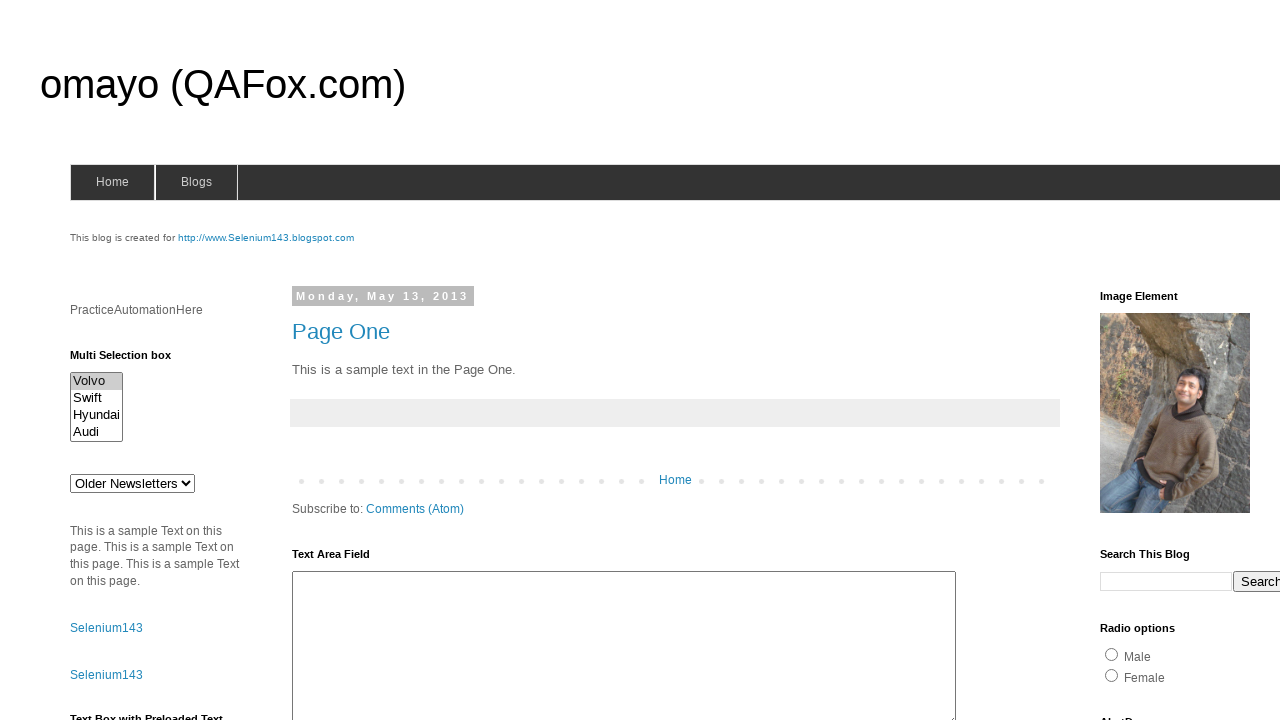

Re-selected option with value 'swiftx' on #multiselect1
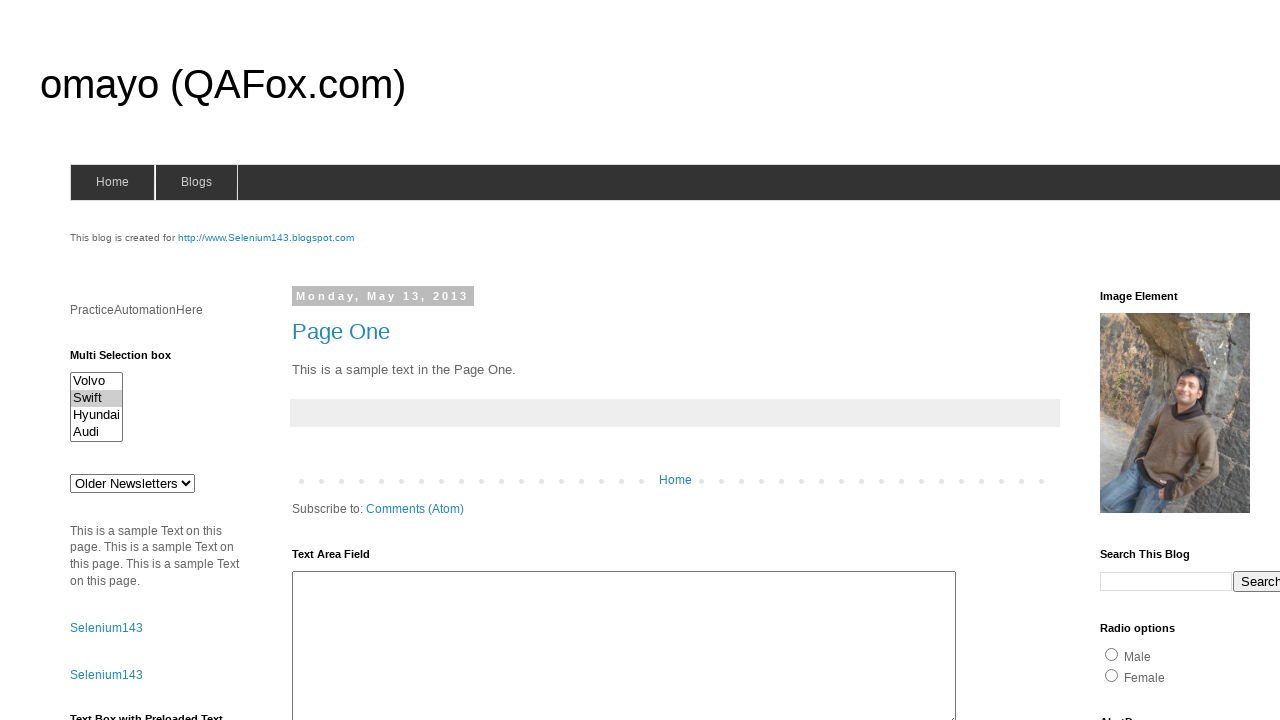

Verified selected options: ['Swift']
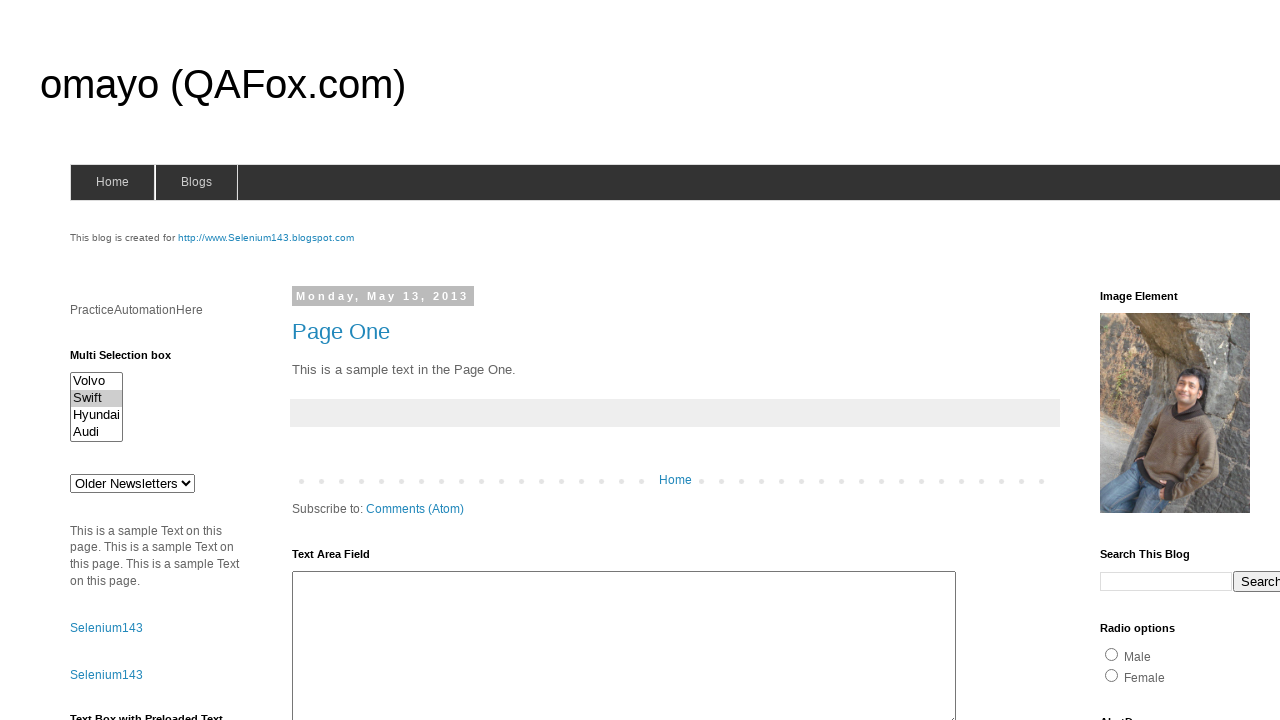

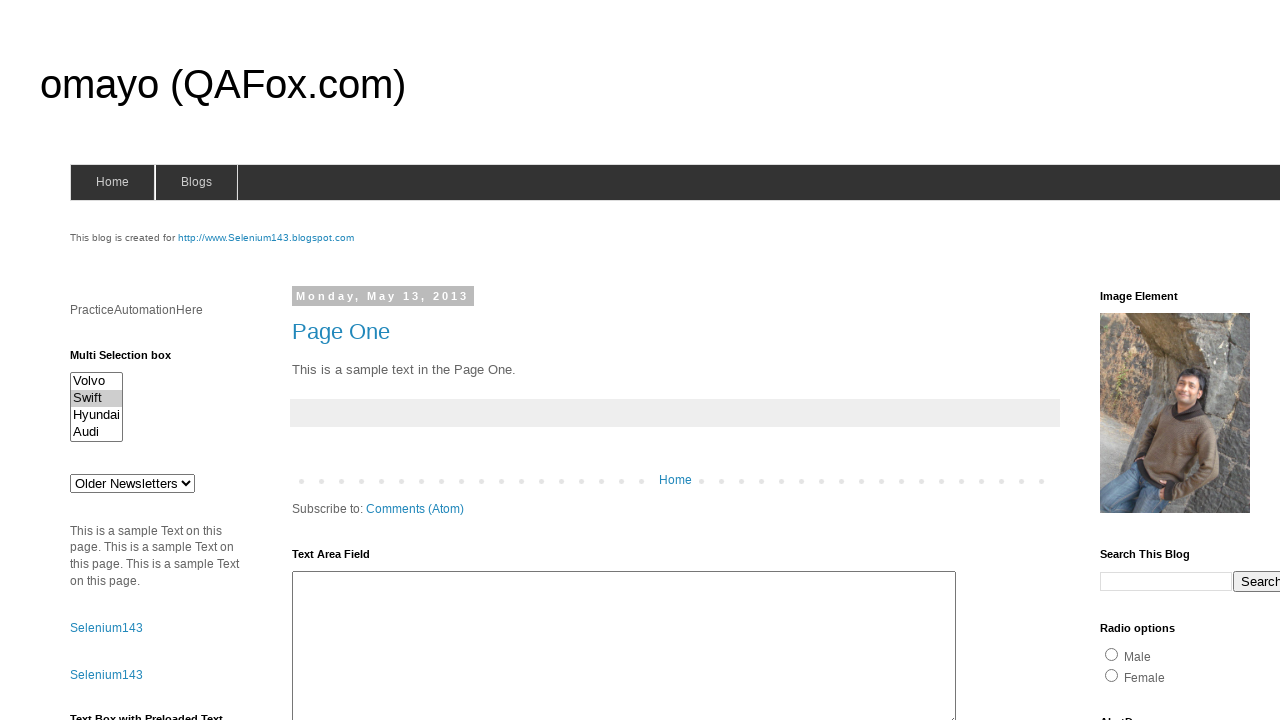